Tests prompt alert functionality by triggering a prompt dialog, entering text, accepting it, and verifying the entered text is displayed on the page

Starting URL: https://leafground.com/alert.xhtml

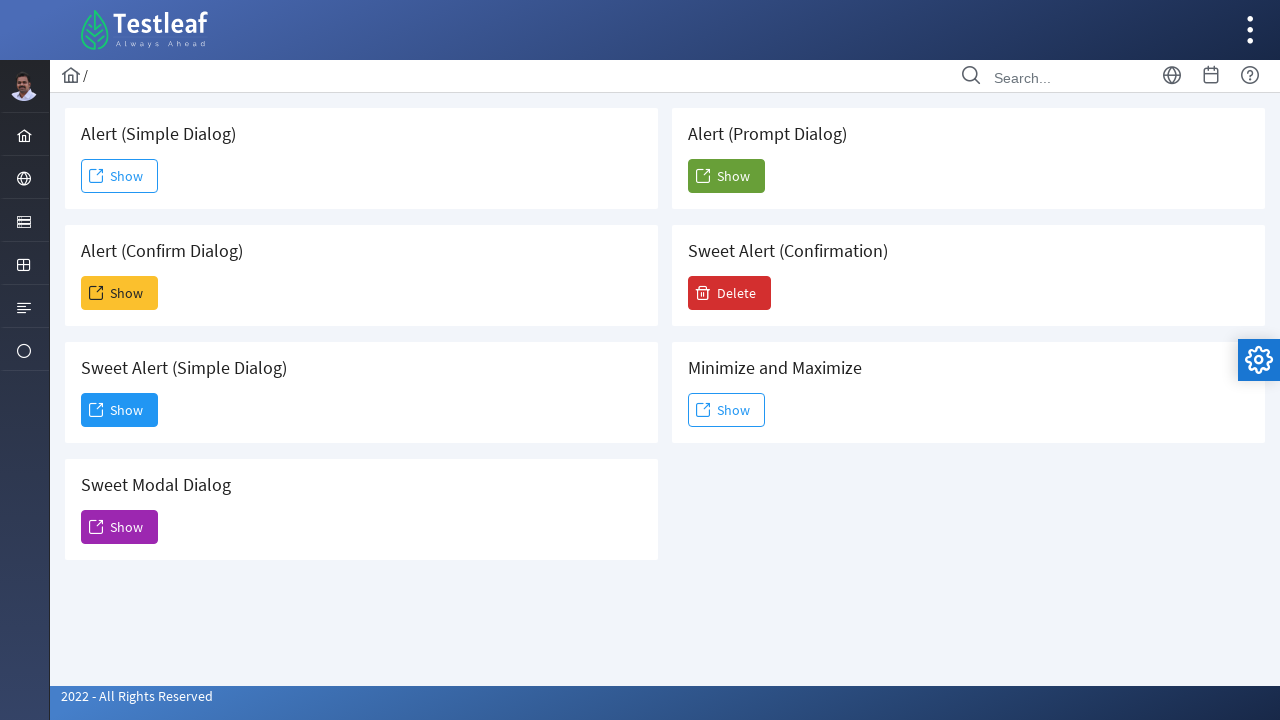

Clicked the 'Show' button to trigger prompt alert at (726, 176) on xpath=(//span[text()='Show'])[5]
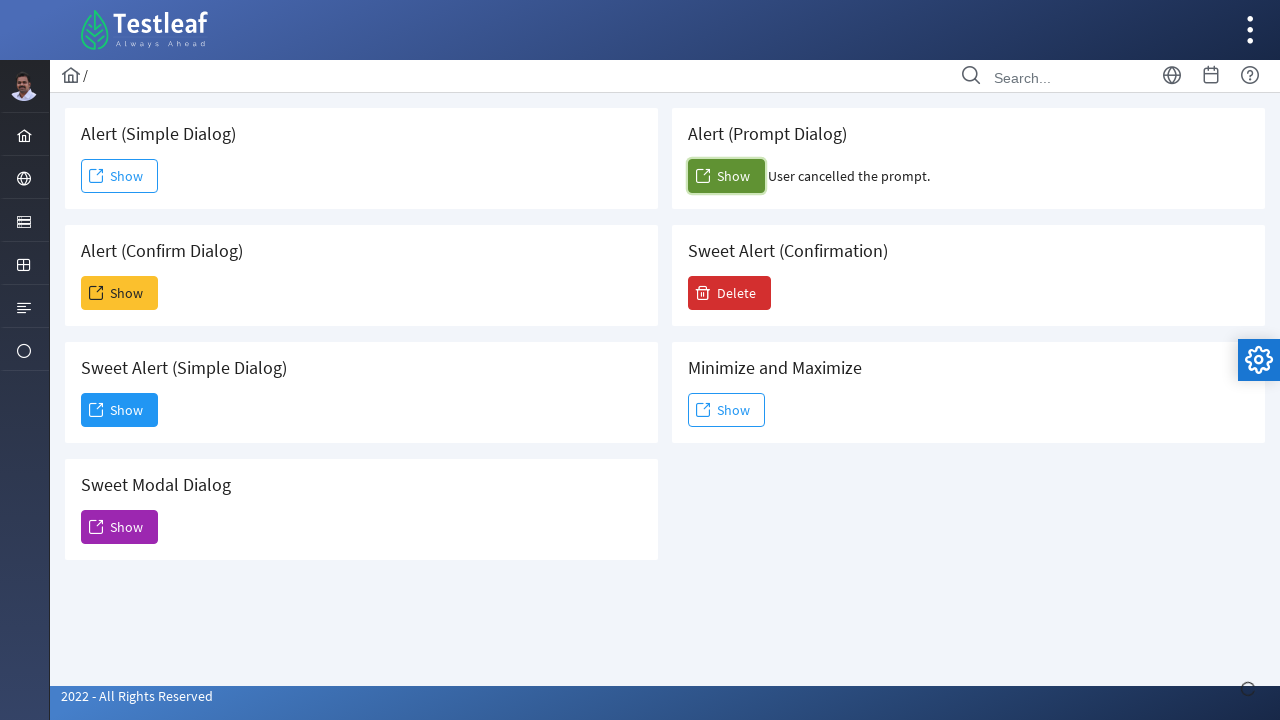

Set up dialog handler to accept prompt with text 'testing'
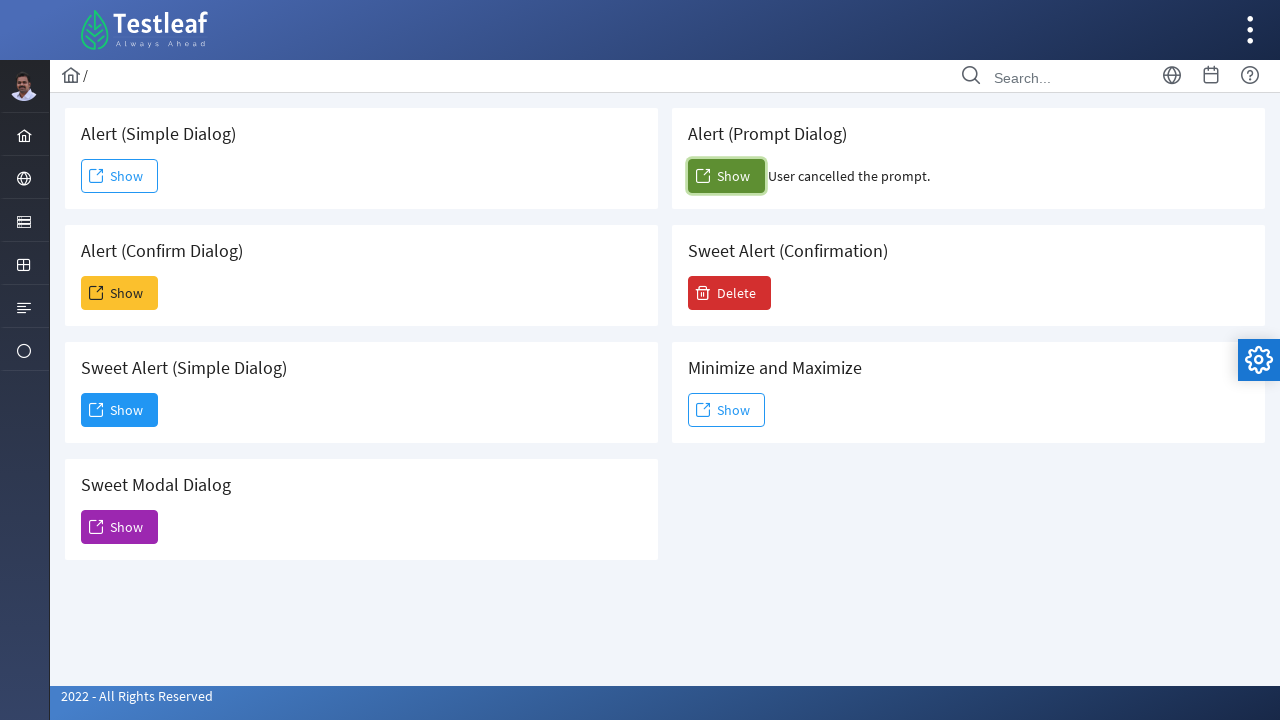

Result text element loaded after accepting prompt
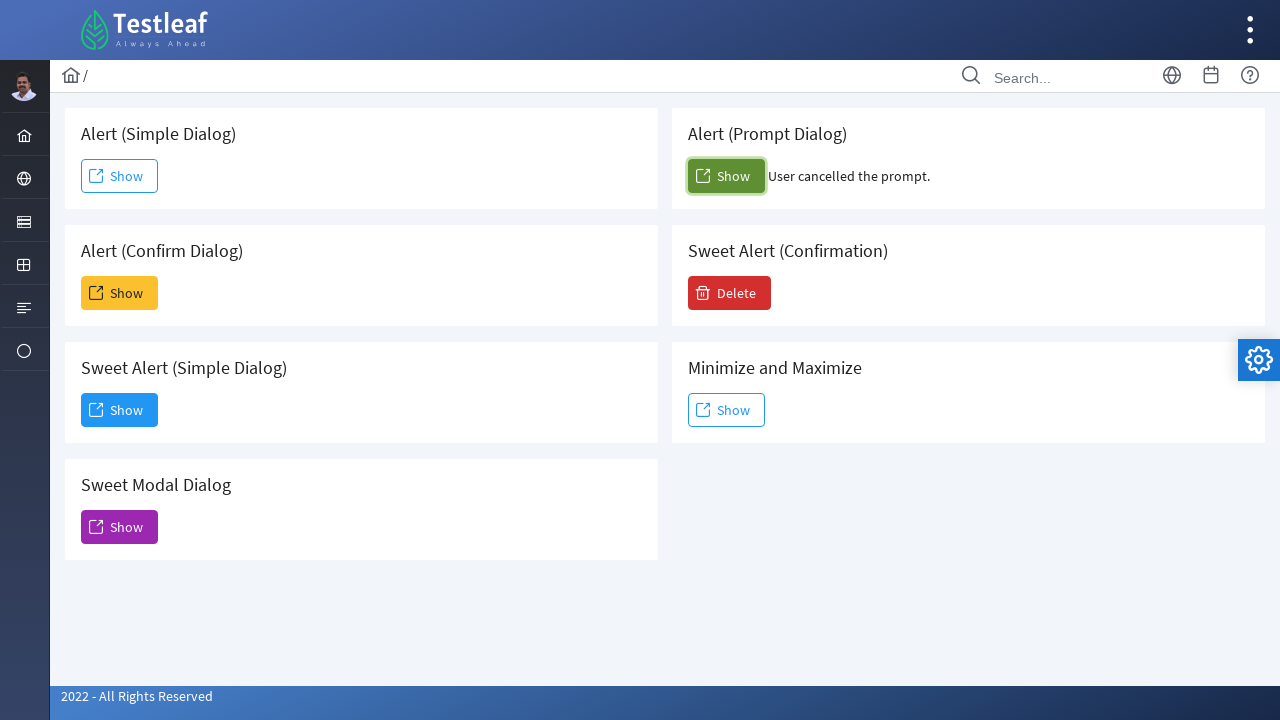

Retrieved result text: 'User cancelled the prompt.'
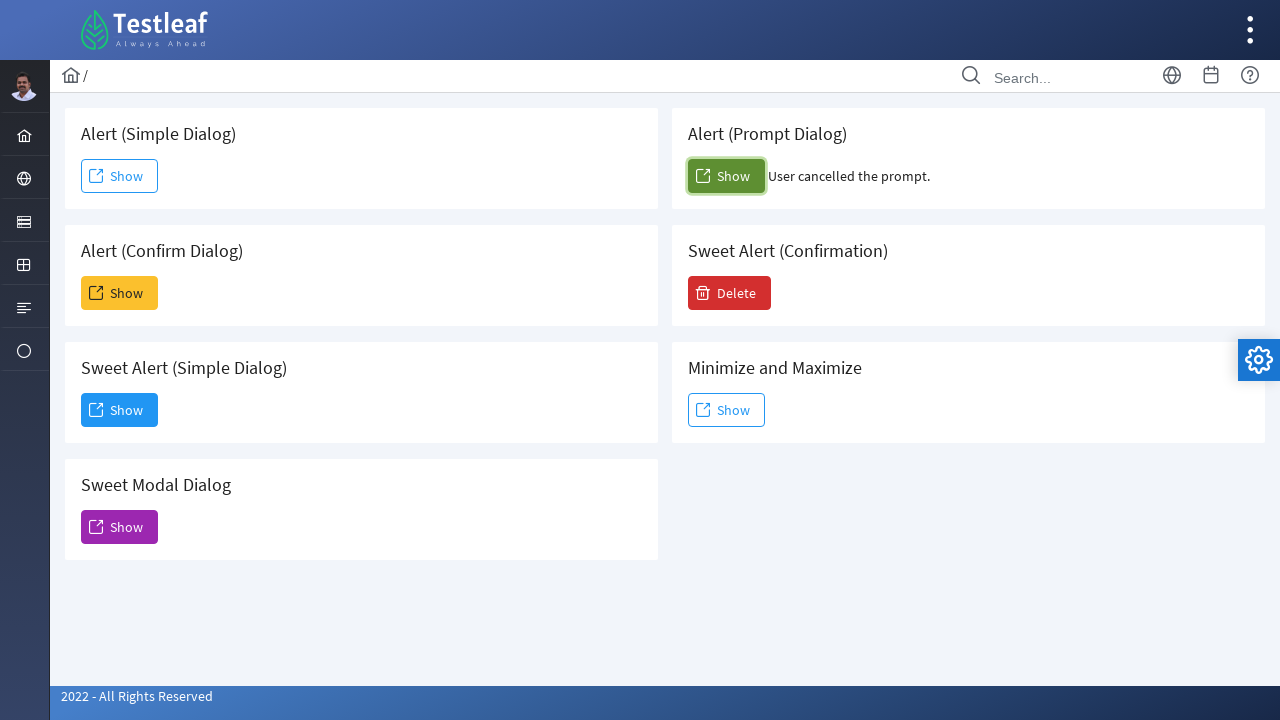

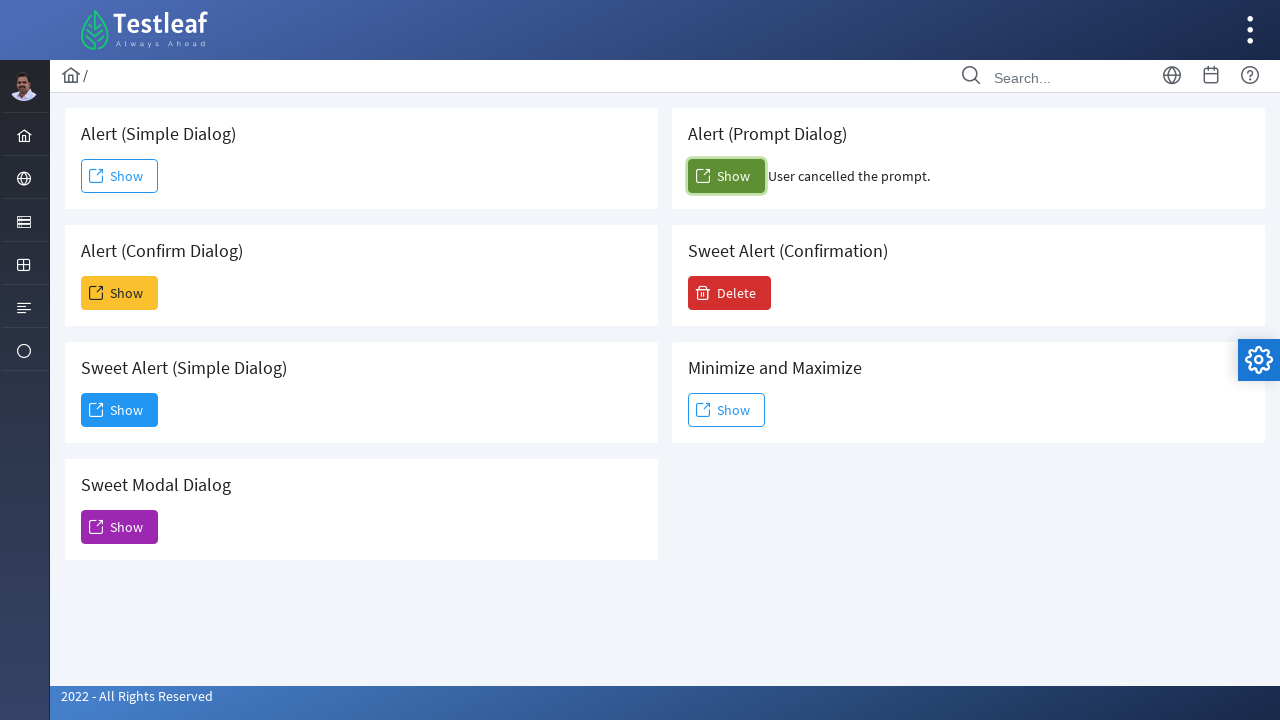